Tests JavaScript alert handling by clicking a button to trigger an alert and capturing the alert text

Starting URL: https://demo.automationtesting.in/Alerts.html

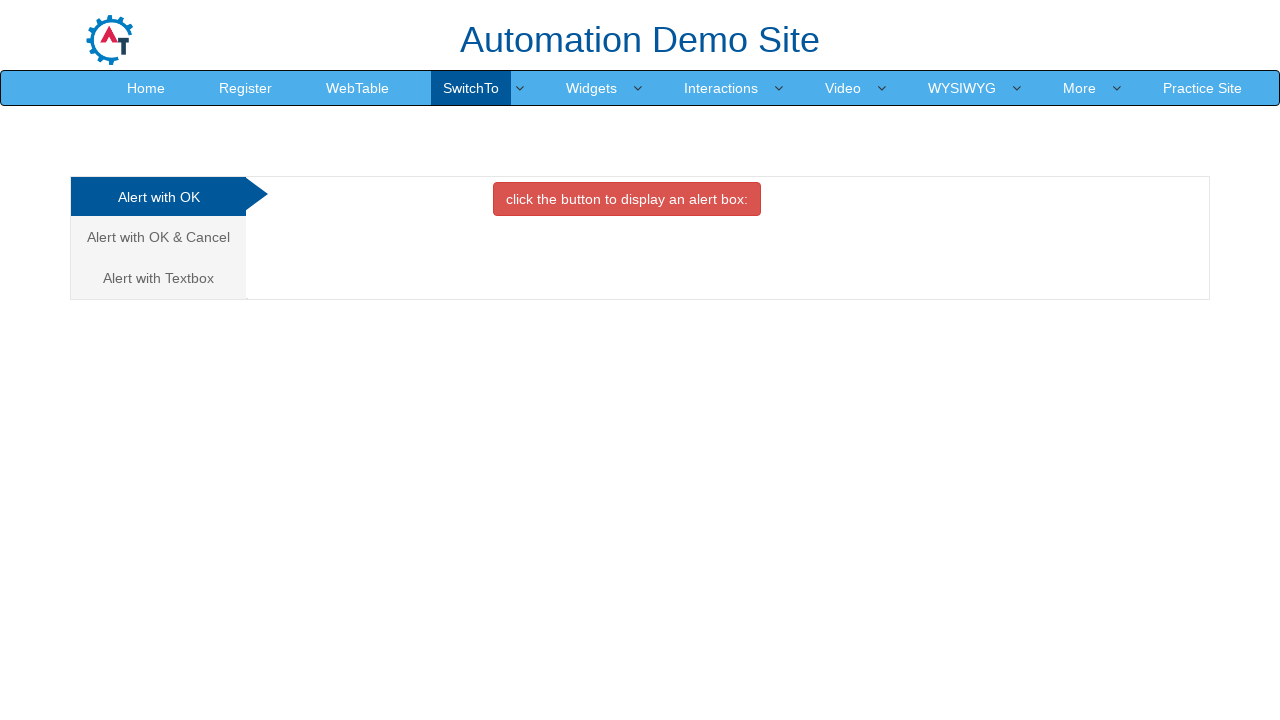

Set up dialog handler to capture and accept alerts
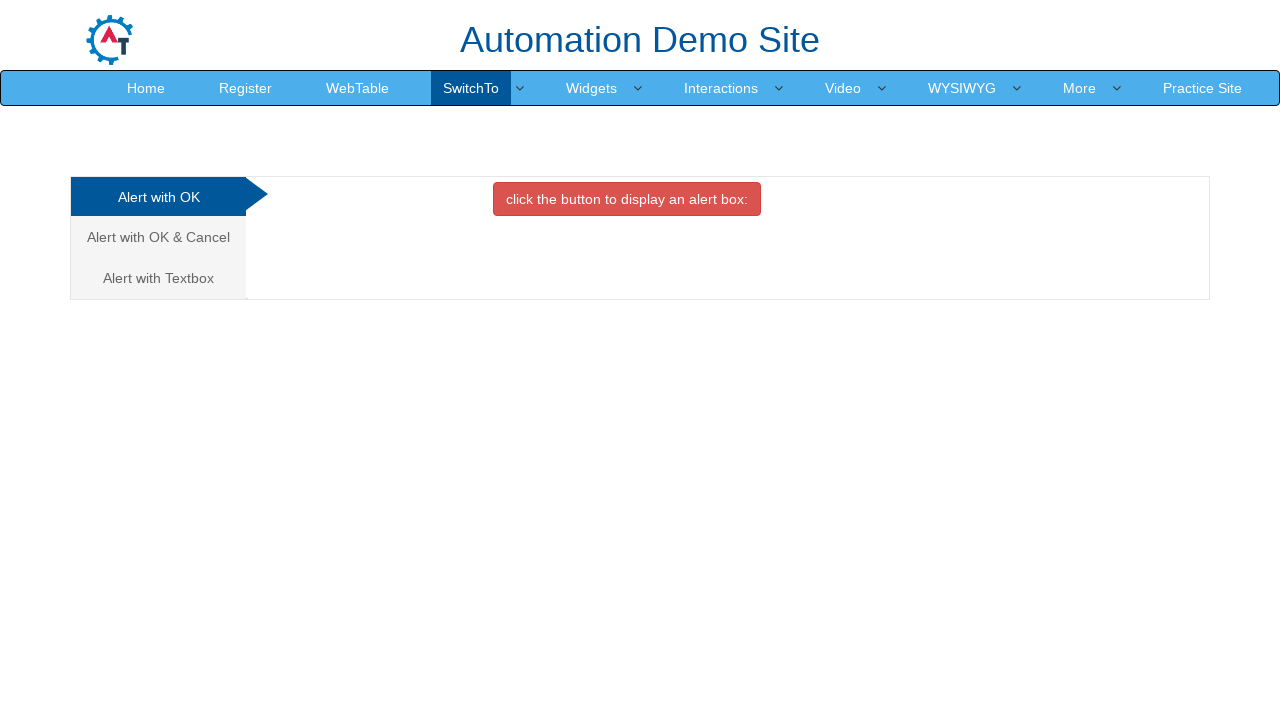

Clicked button to trigger JavaScript alert at (627, 199) on button.btn.btn-danger
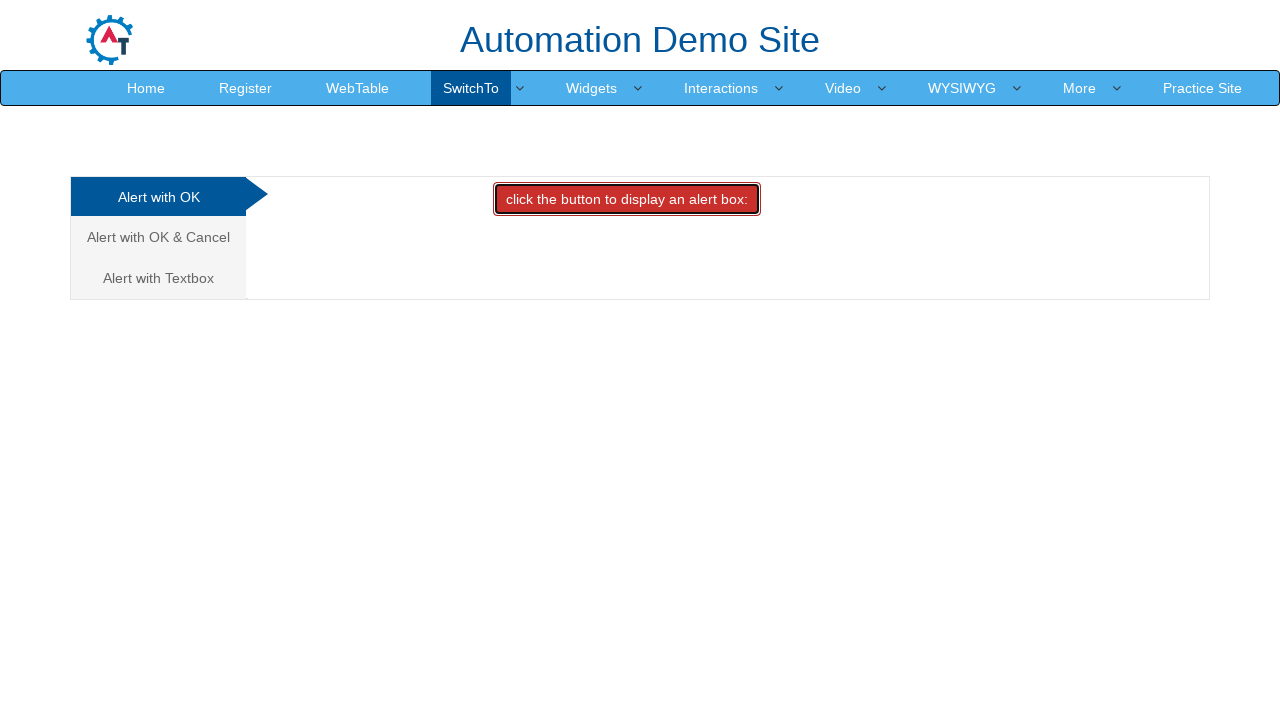

Waited for alert dialog to be handled
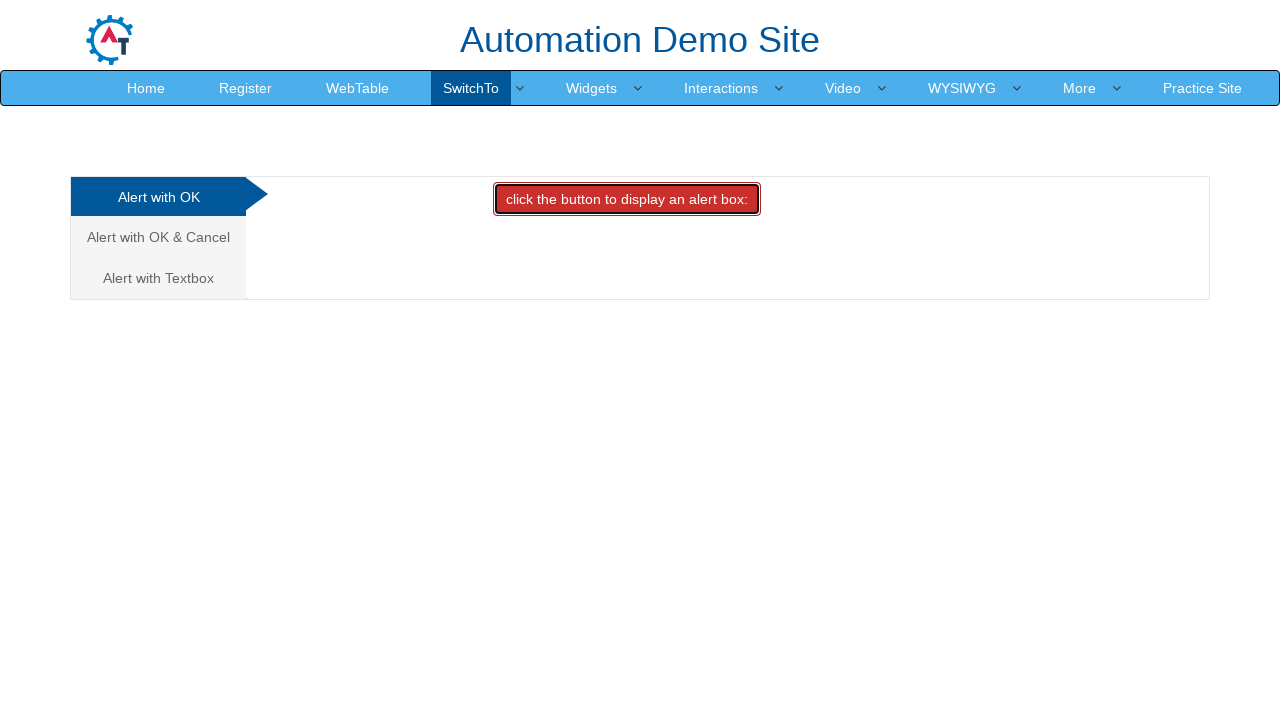

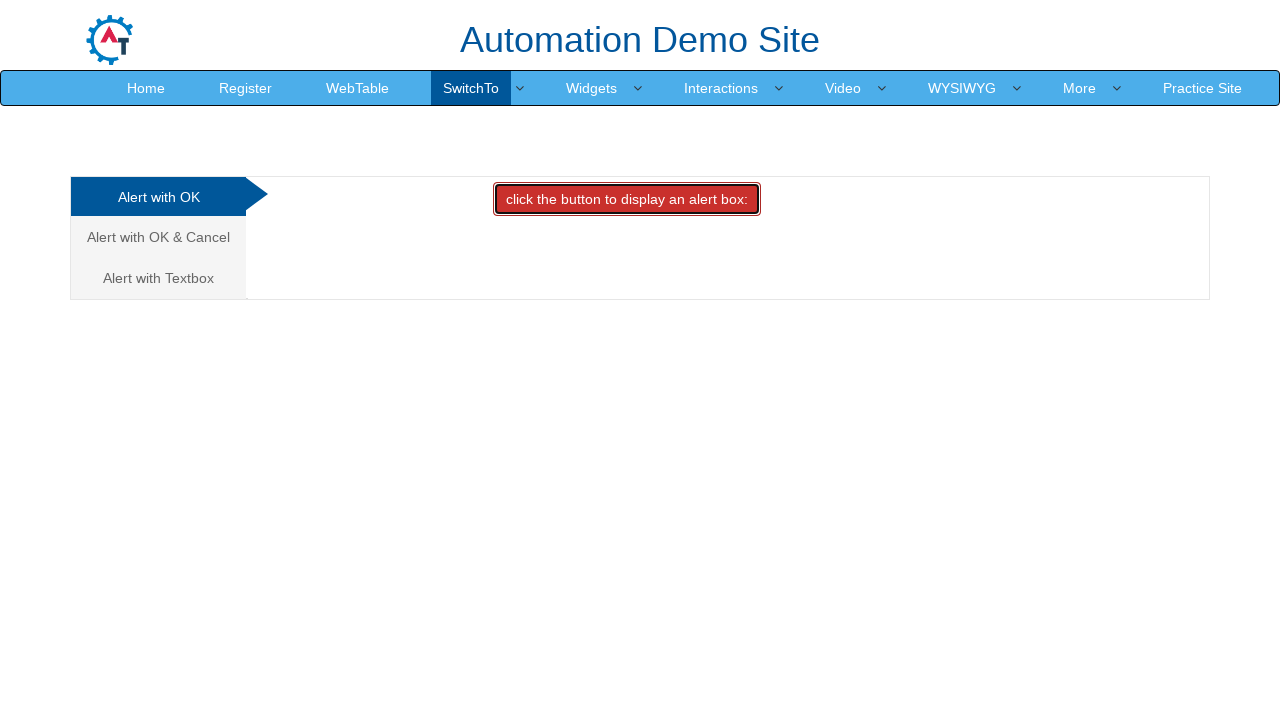